Tests updating button text by entering text in an input field and clicking the update button

Starting URL: http://www.uitestingplayground.com/textinput

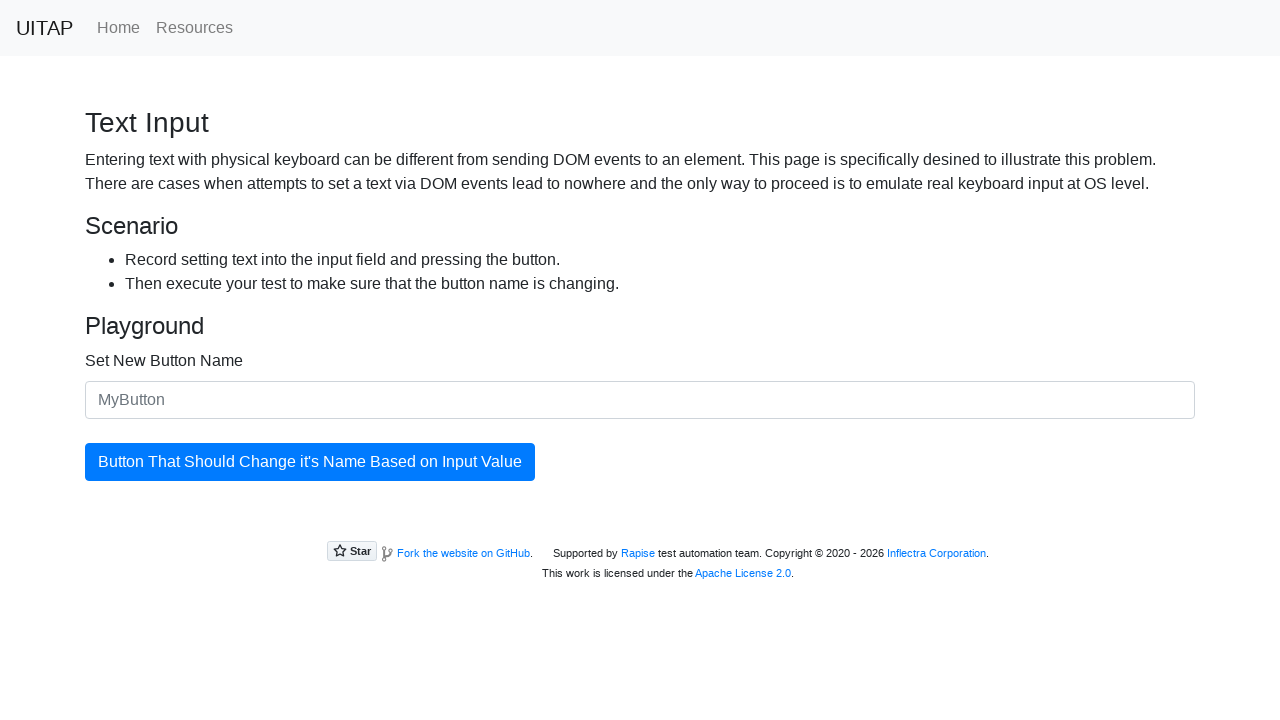

Clicked the text input field at (640, 400) on #newButtonName
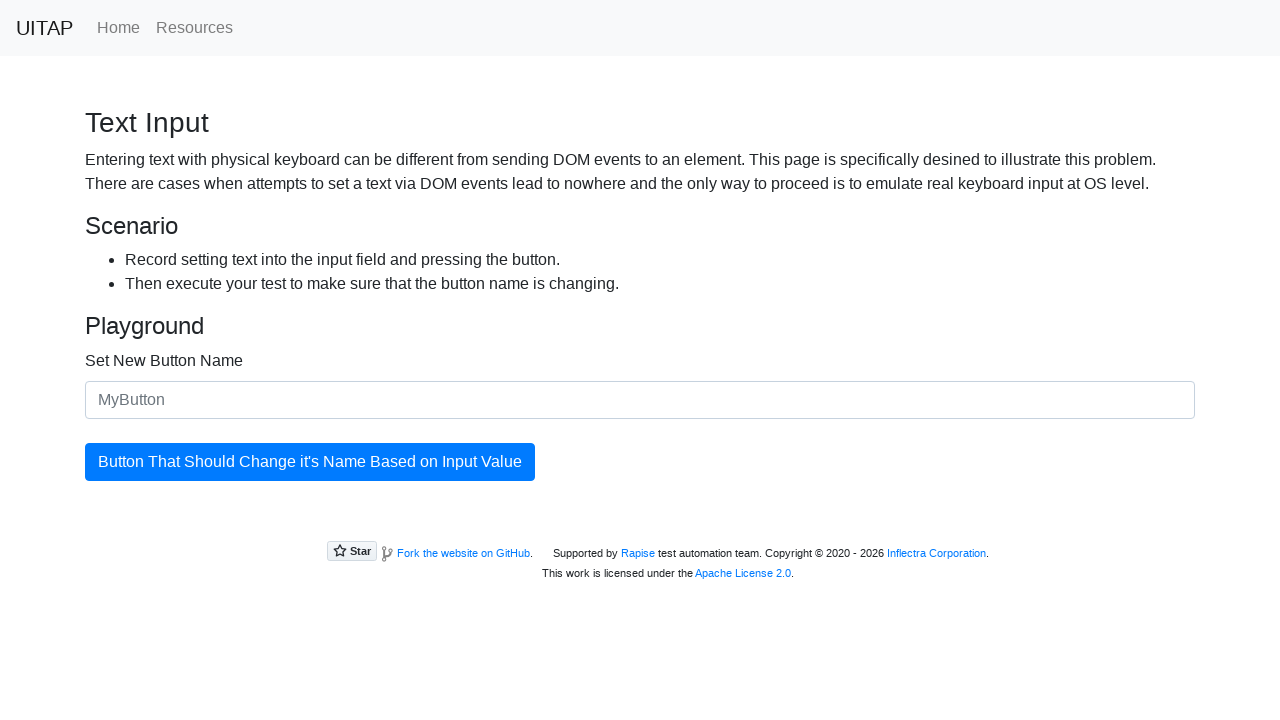

Filled input field with 'Hello World' on #newButtonName
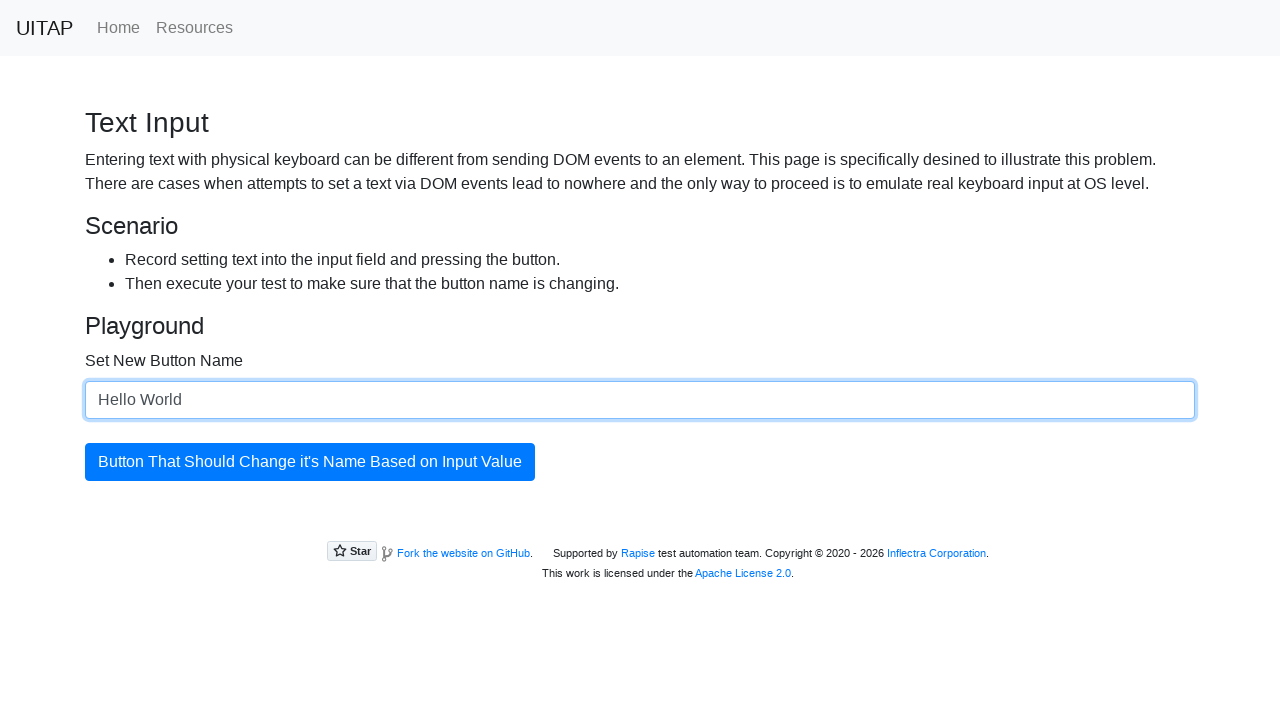

Clicked the update button to apply text change at (310, 462) on #updatingButton
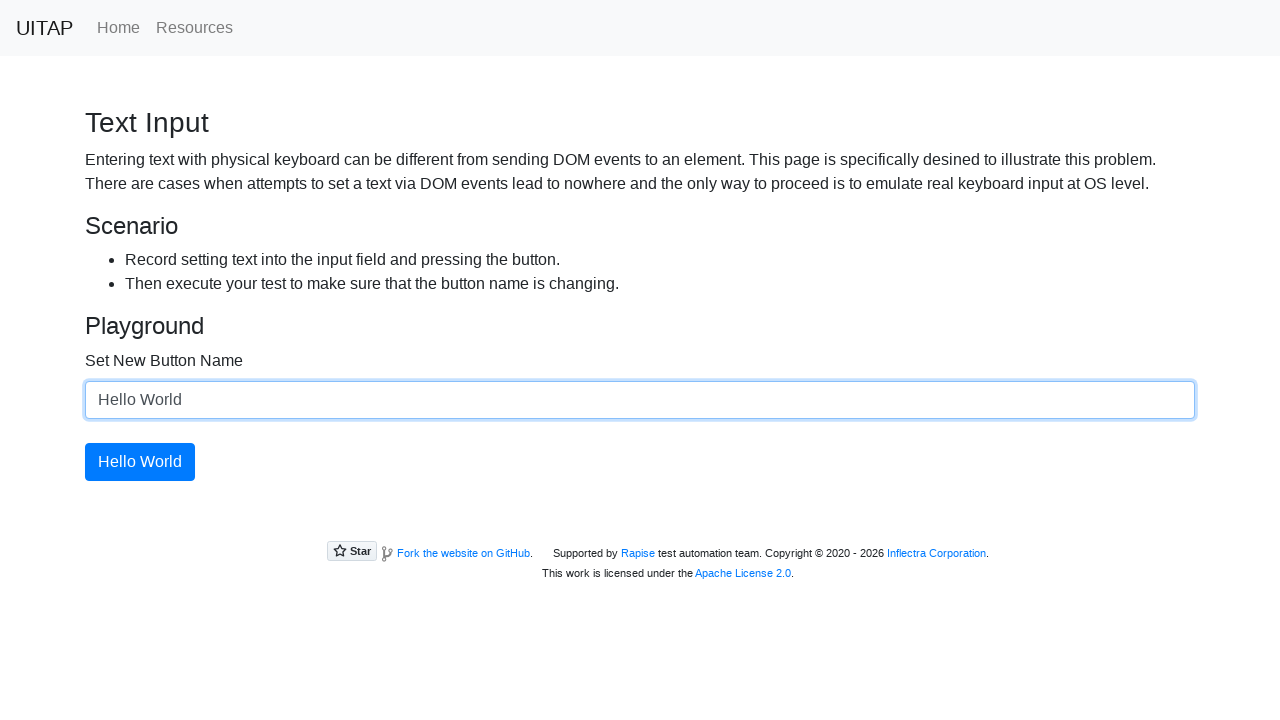

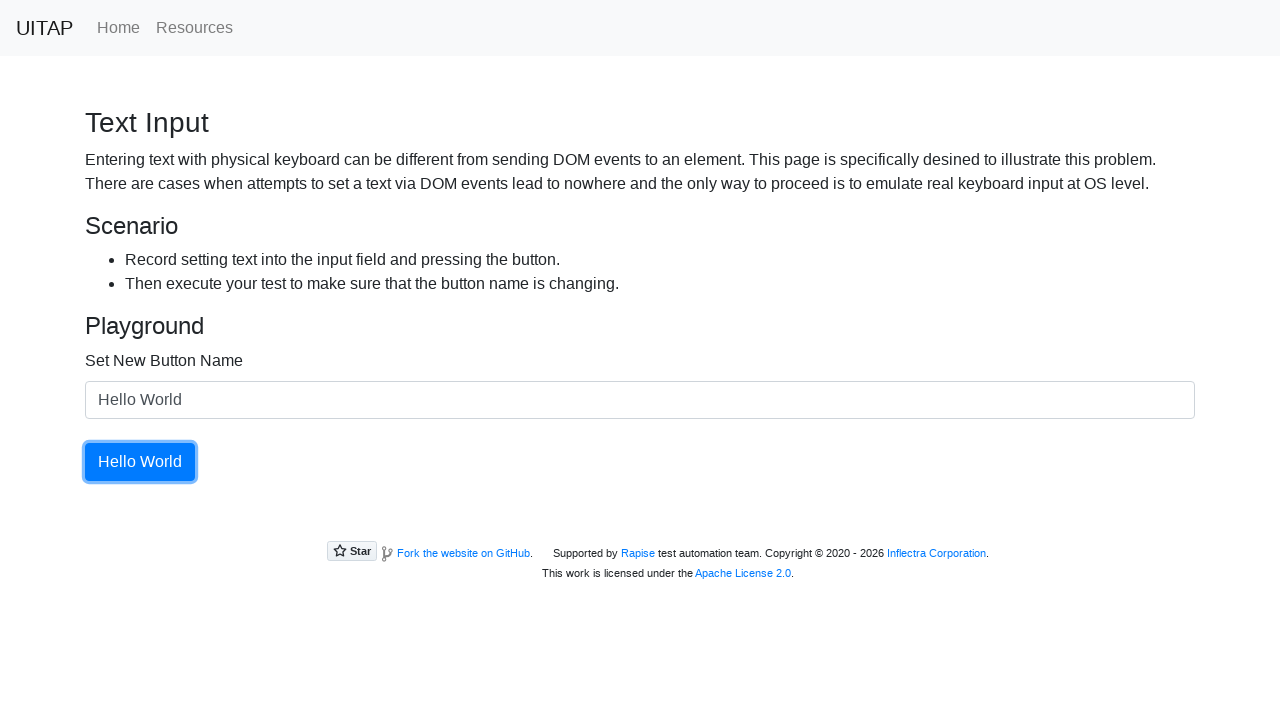